Navigates to Python.org, hovers over the Downloads menu to open the submenu, clicks on "All releases", and retrieves the latest Python release version.

Starting URL: https://www.python.org/

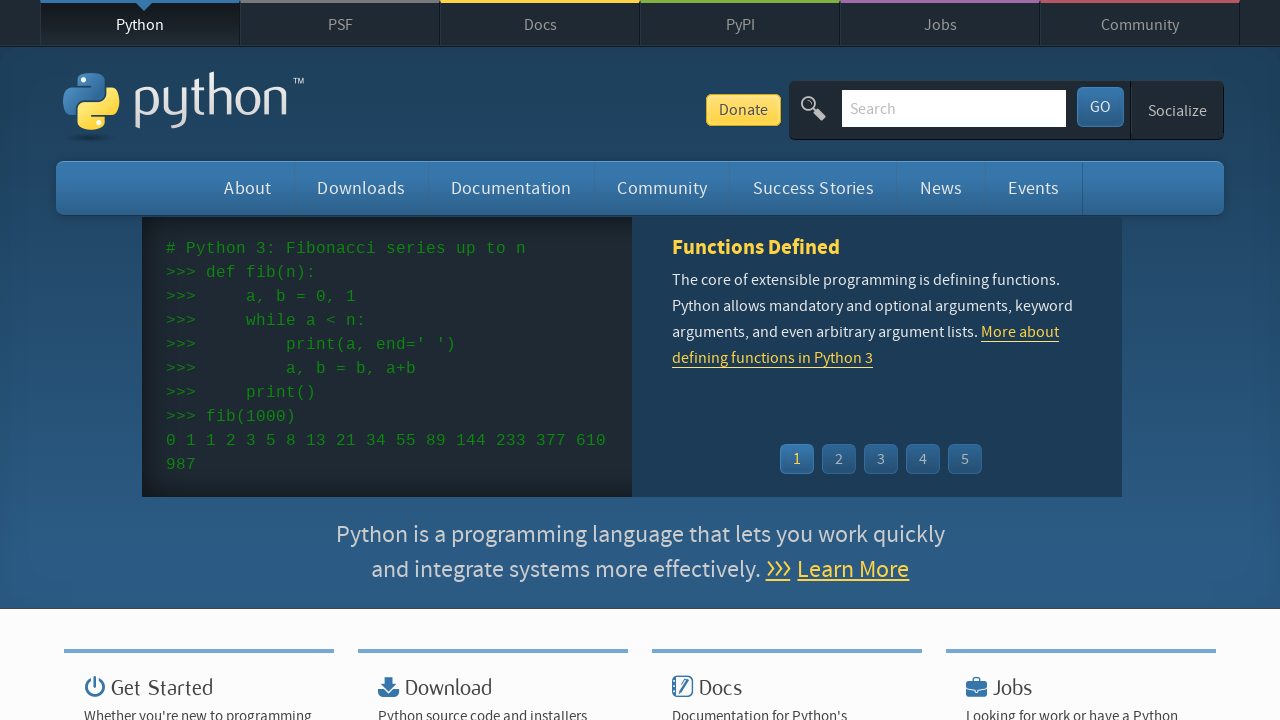

Navigated to Python.org homepage
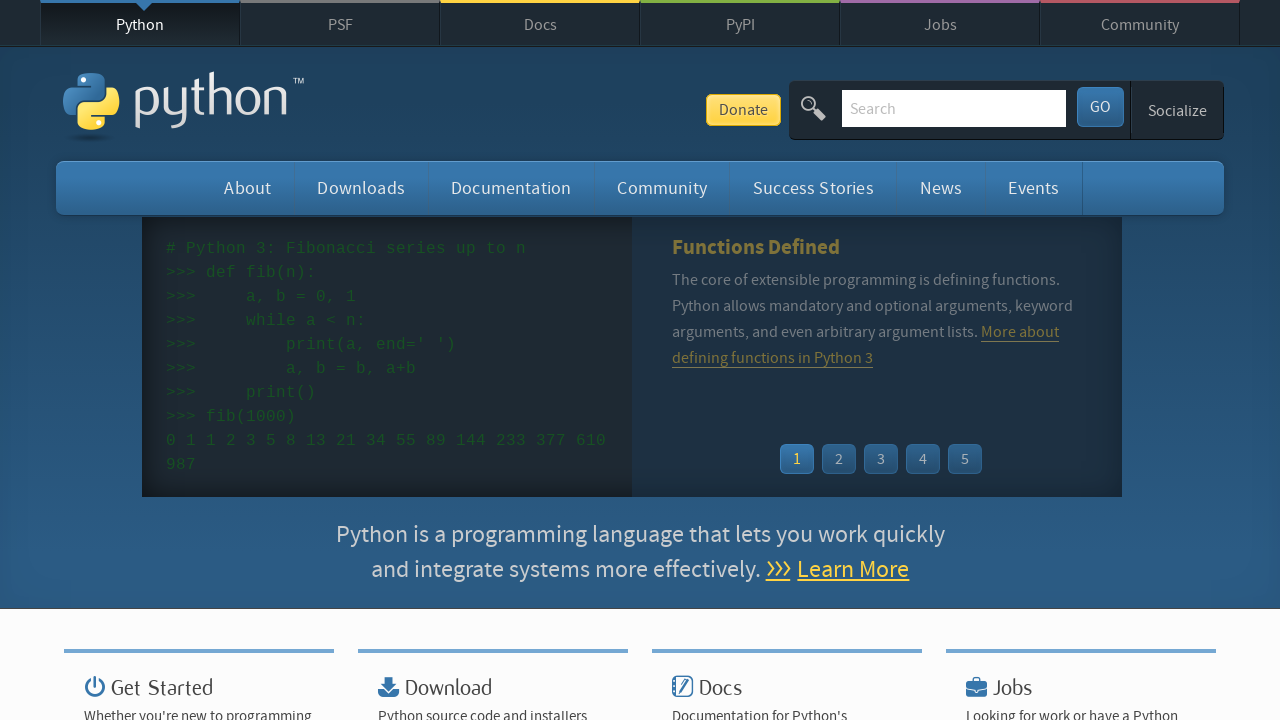

Hovered over Downloads menu to open submenu at (361, 188) on li#downloads
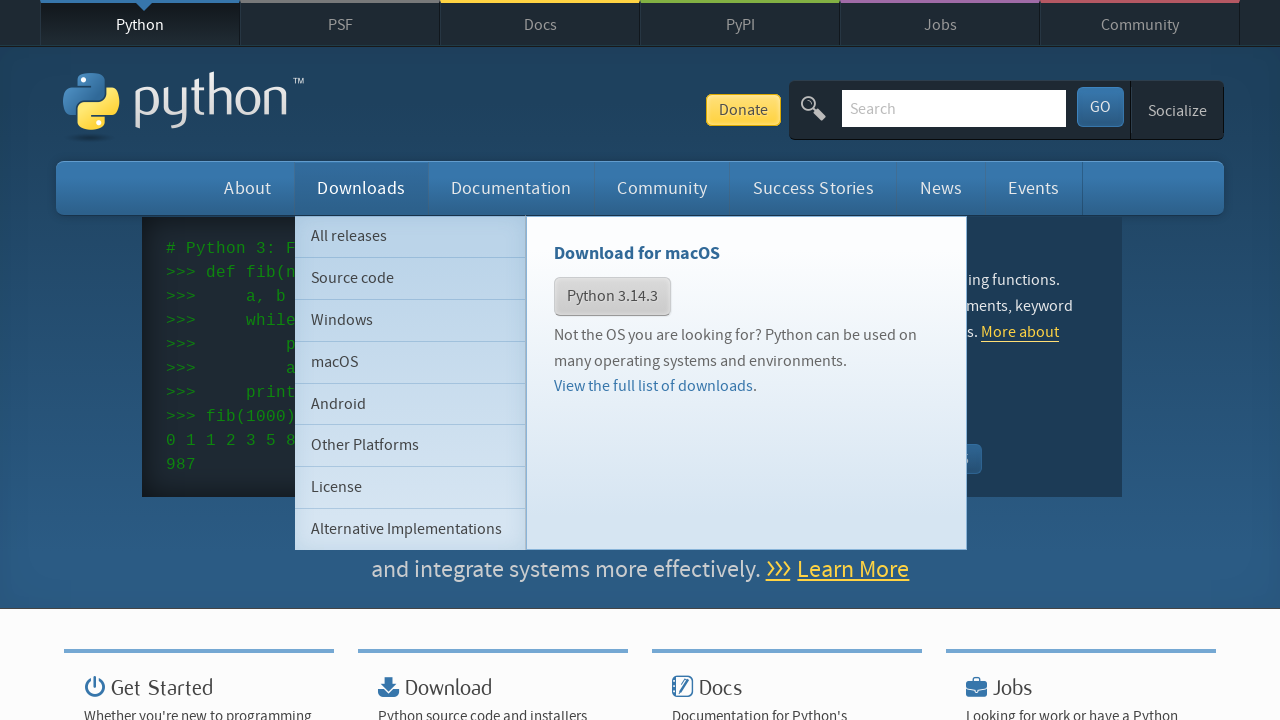

Clicked on 'All releases' link at (410, 236) on ul.subnav.menu li.tier-2.element-1 a:text('All releases')
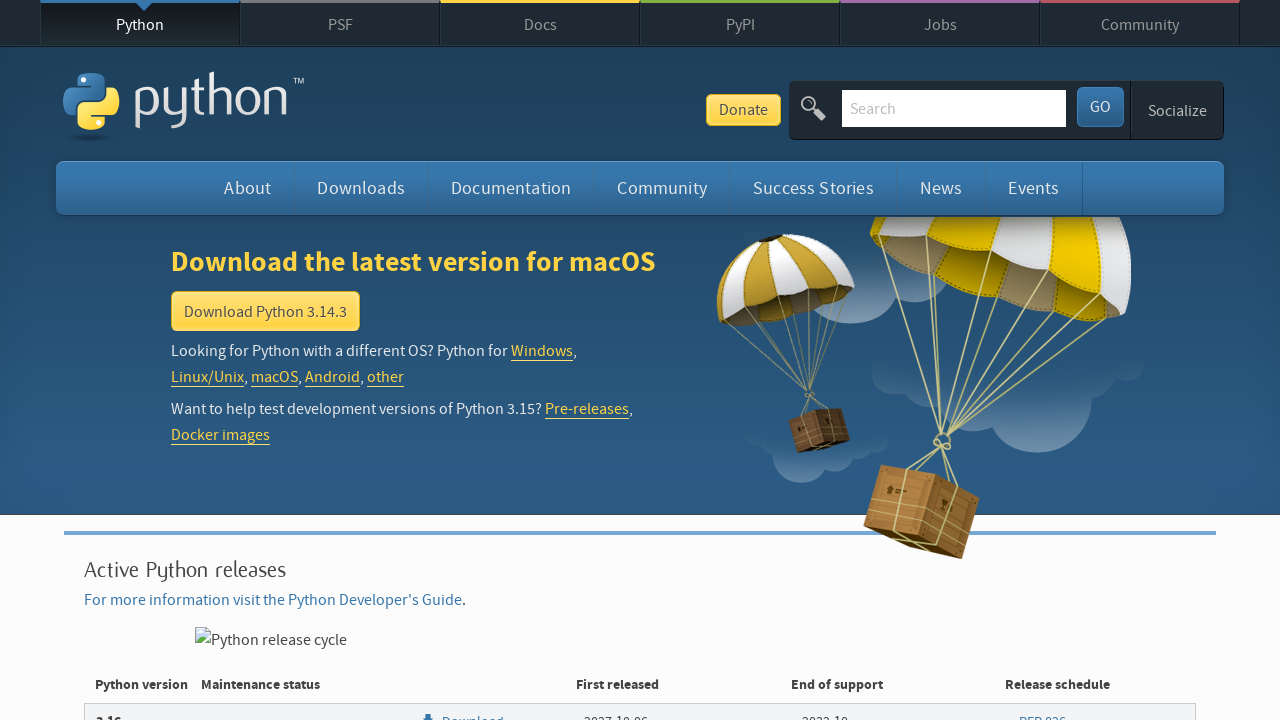

Release list loaded and visible
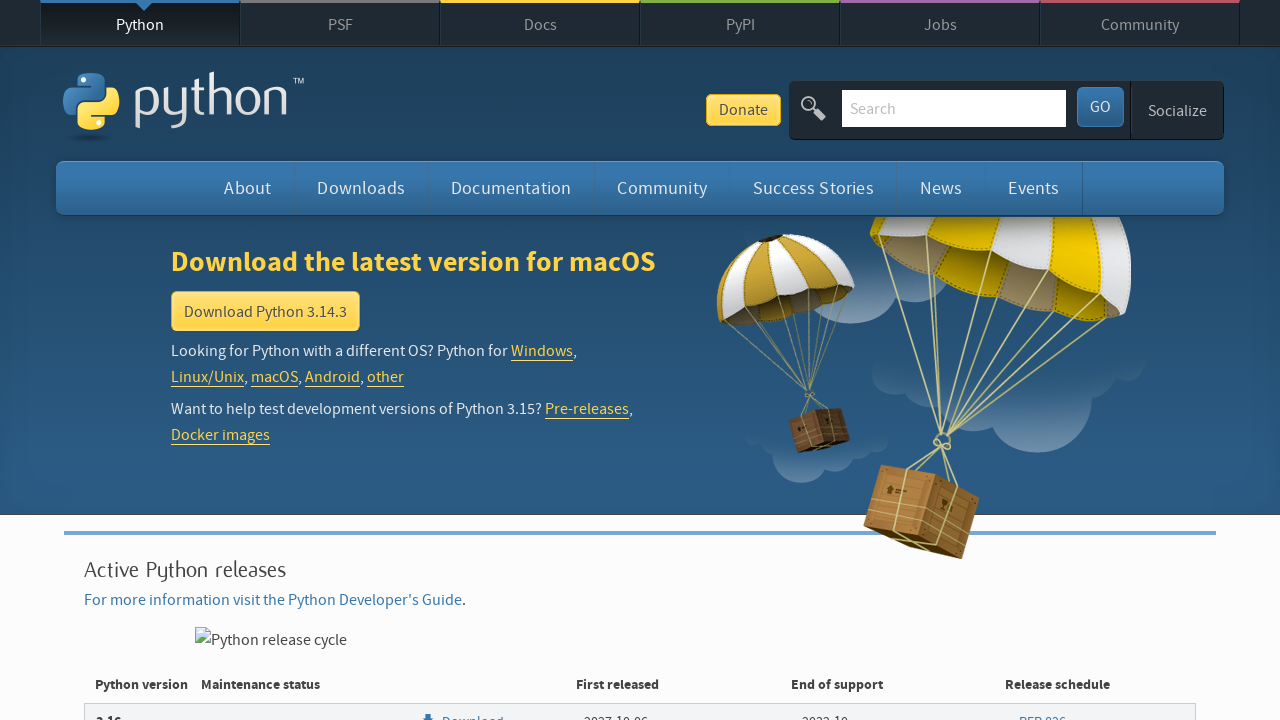

Latest Python release version element loaded
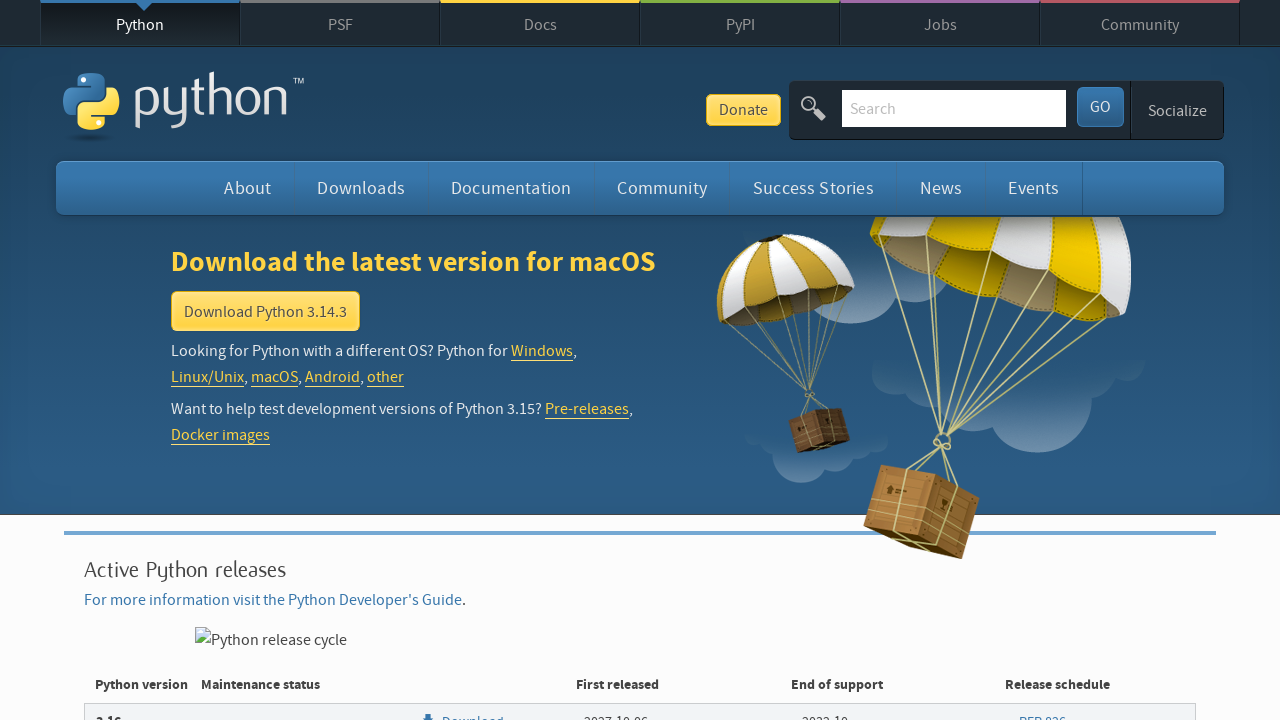

Retrieved latest Python release version: Python 3.14.3
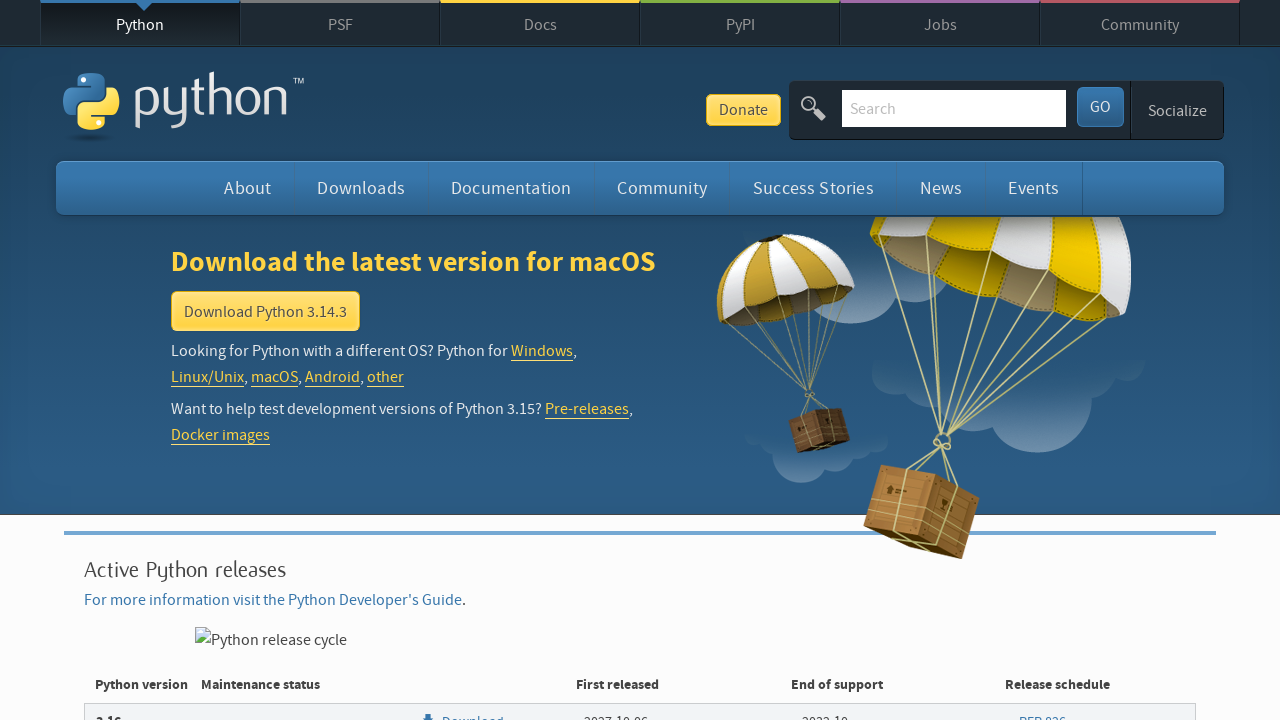

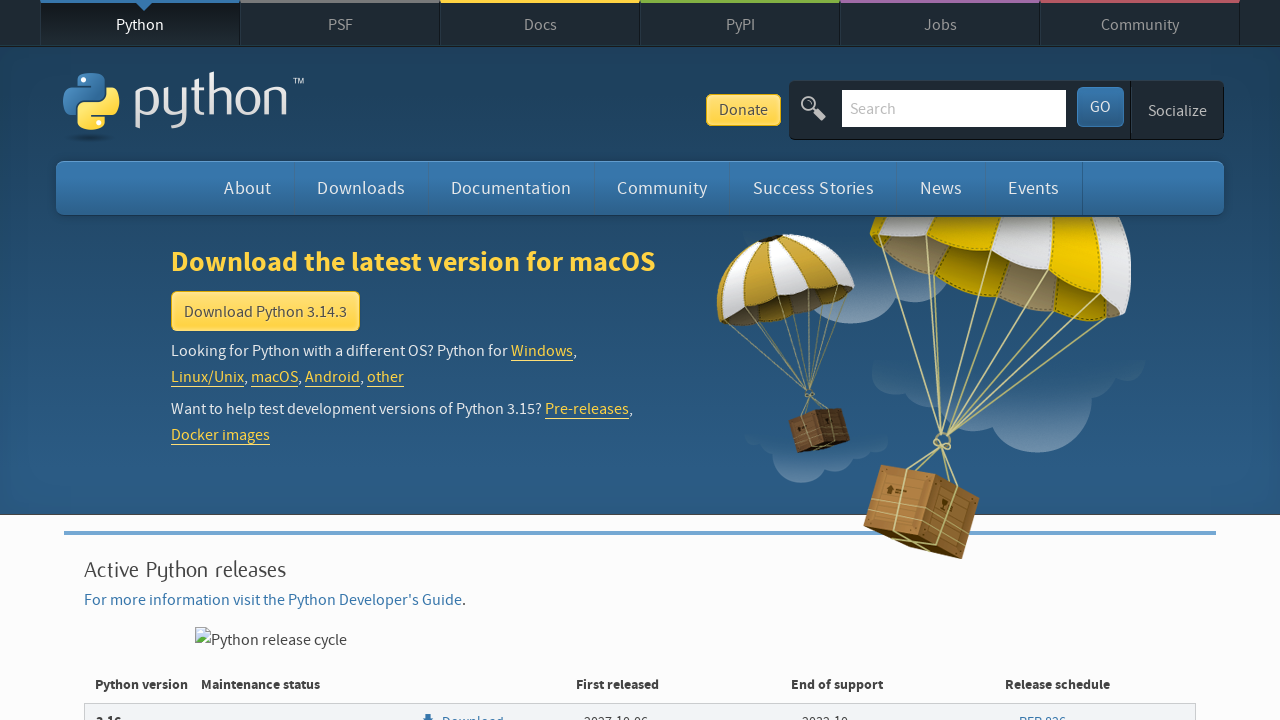